Tests the newsletter subscription feature by entering an email address and clicking the subscribe button

Starting URL: http://automationexercise.com

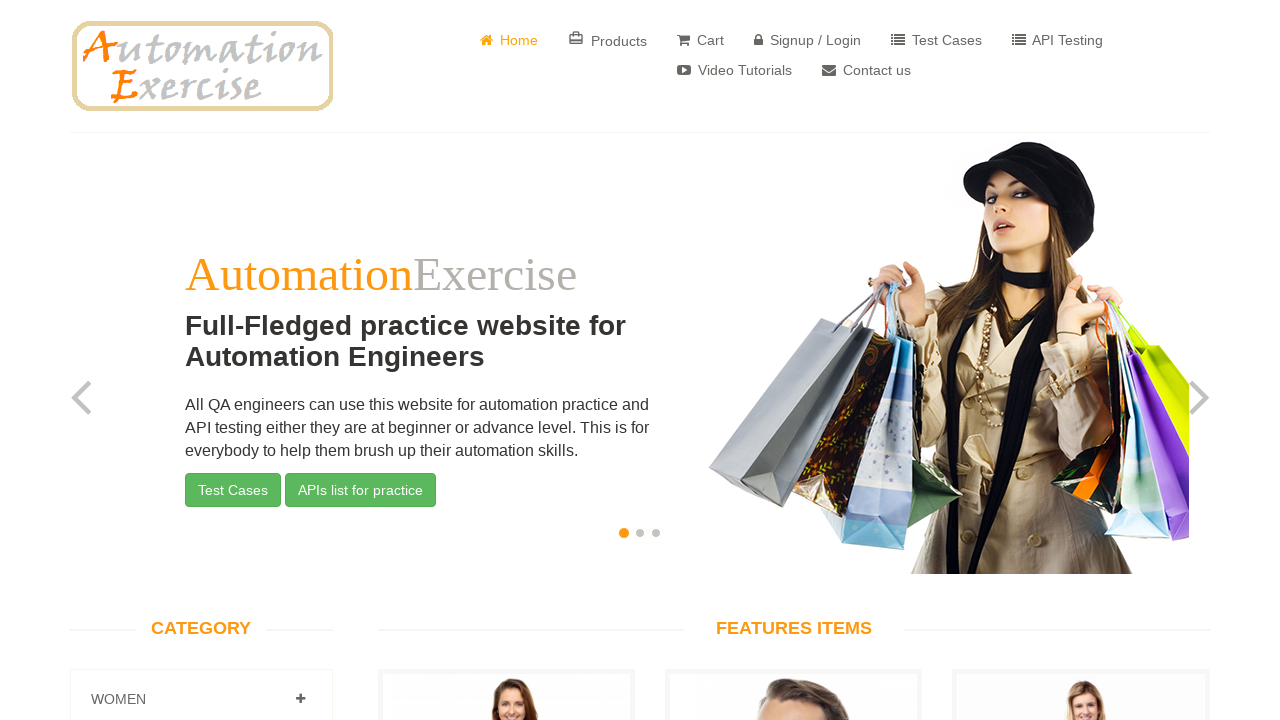

Scrolled down to footer subscription section
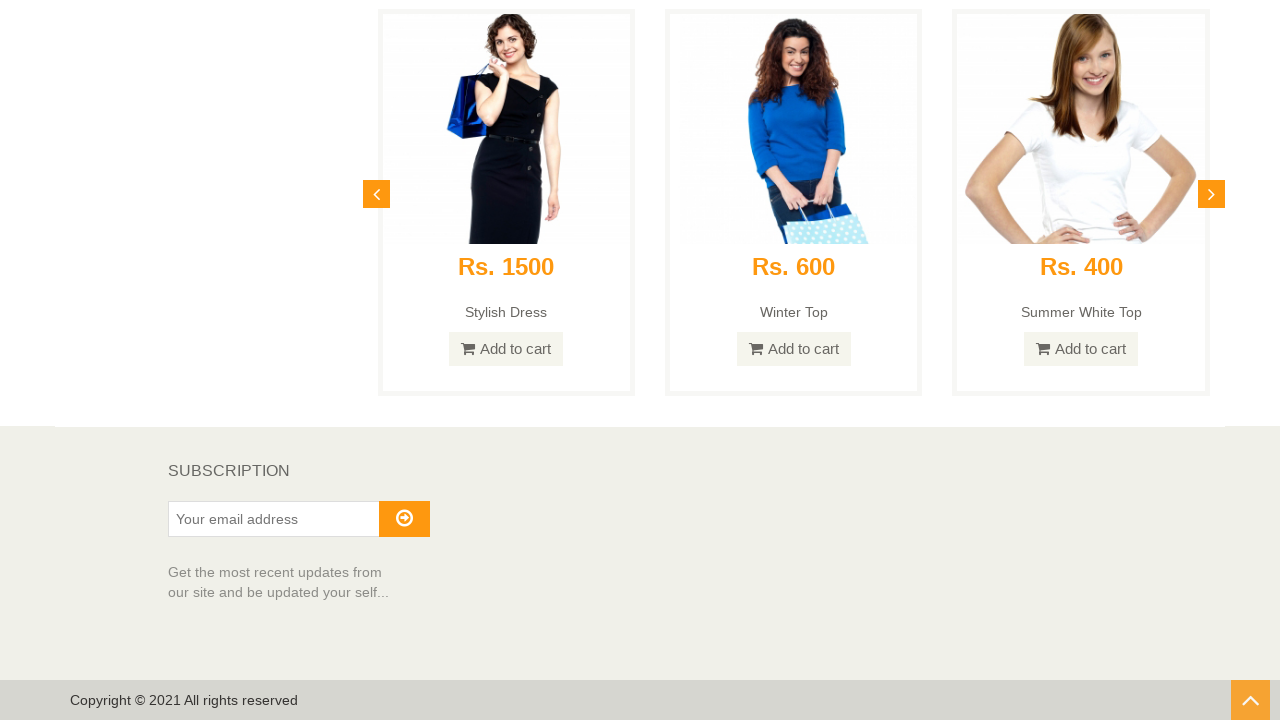

Entered email address 'testuser847@example.com' in subscription field on #susbscribe_email
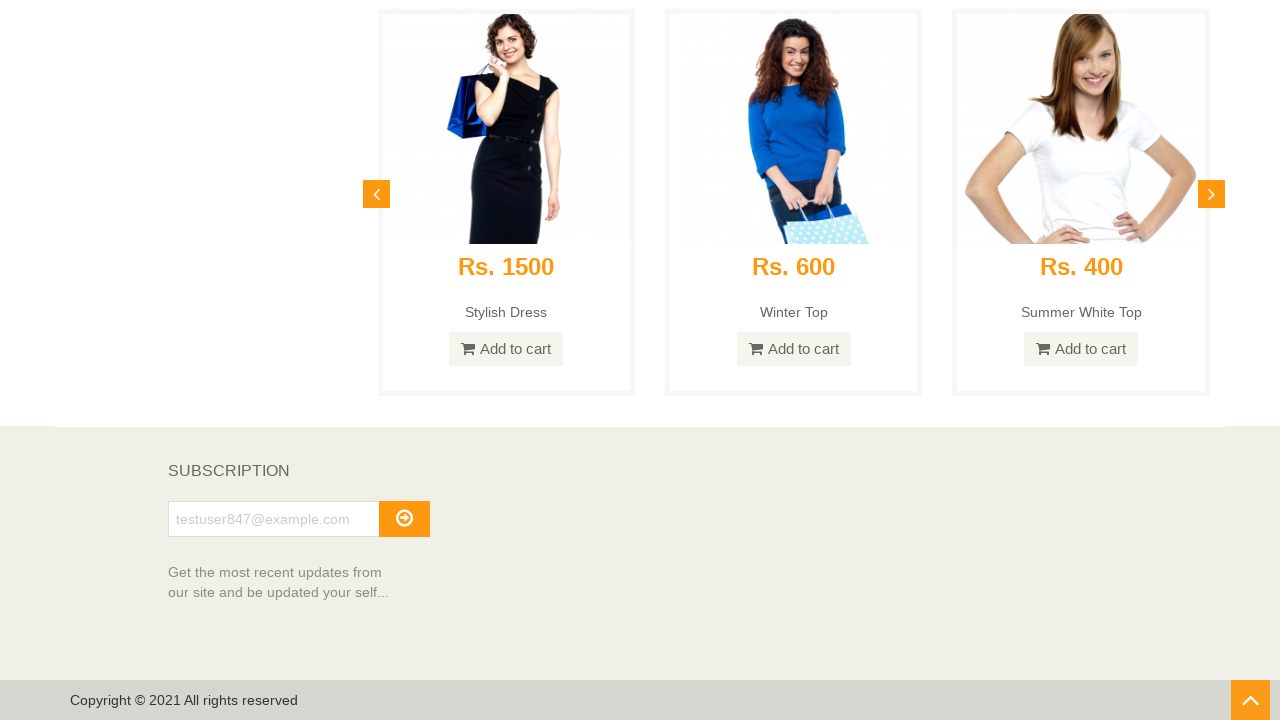

Clicked subscribe button at (404, 518) on #subscribe i
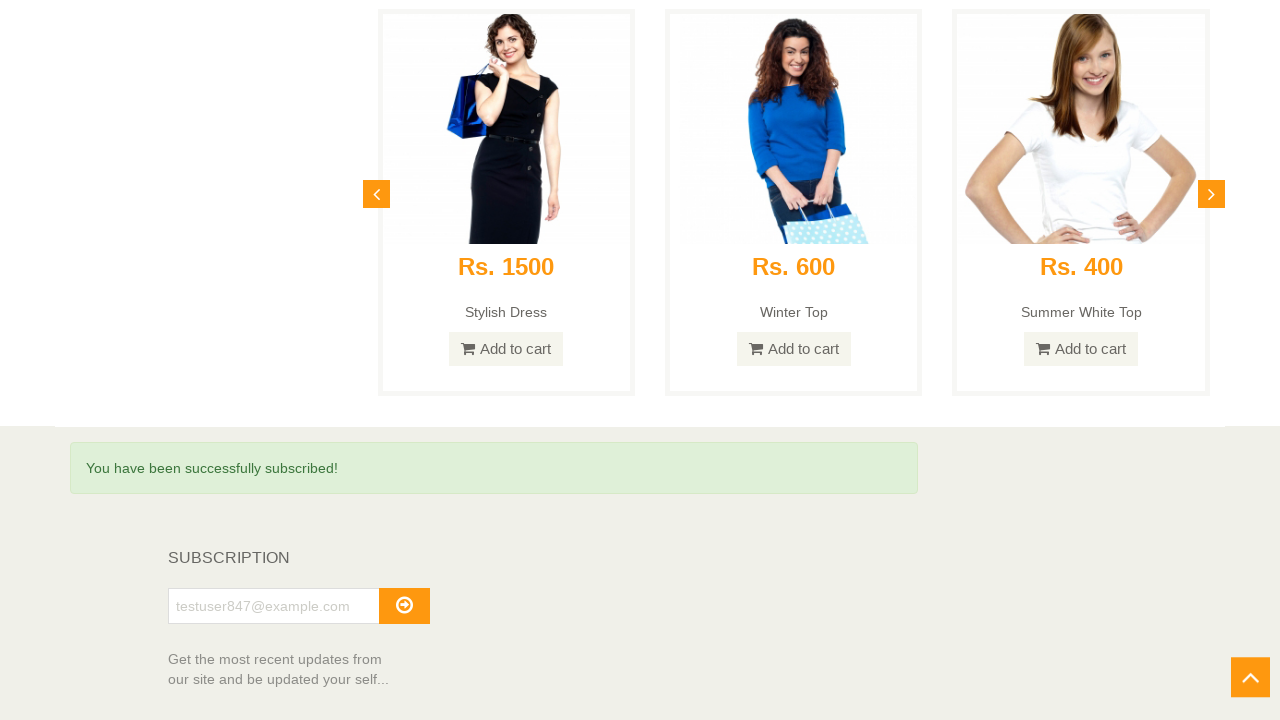

Success message 'You have been successfully subscribed!' appeared
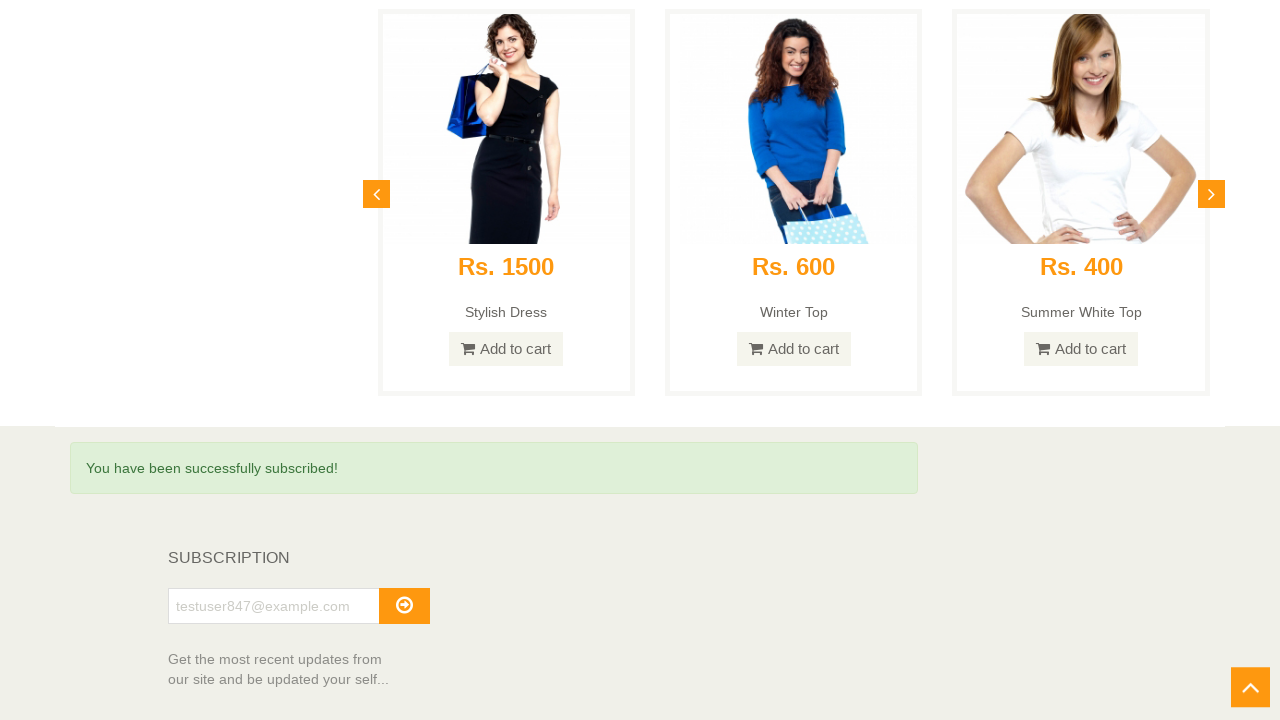

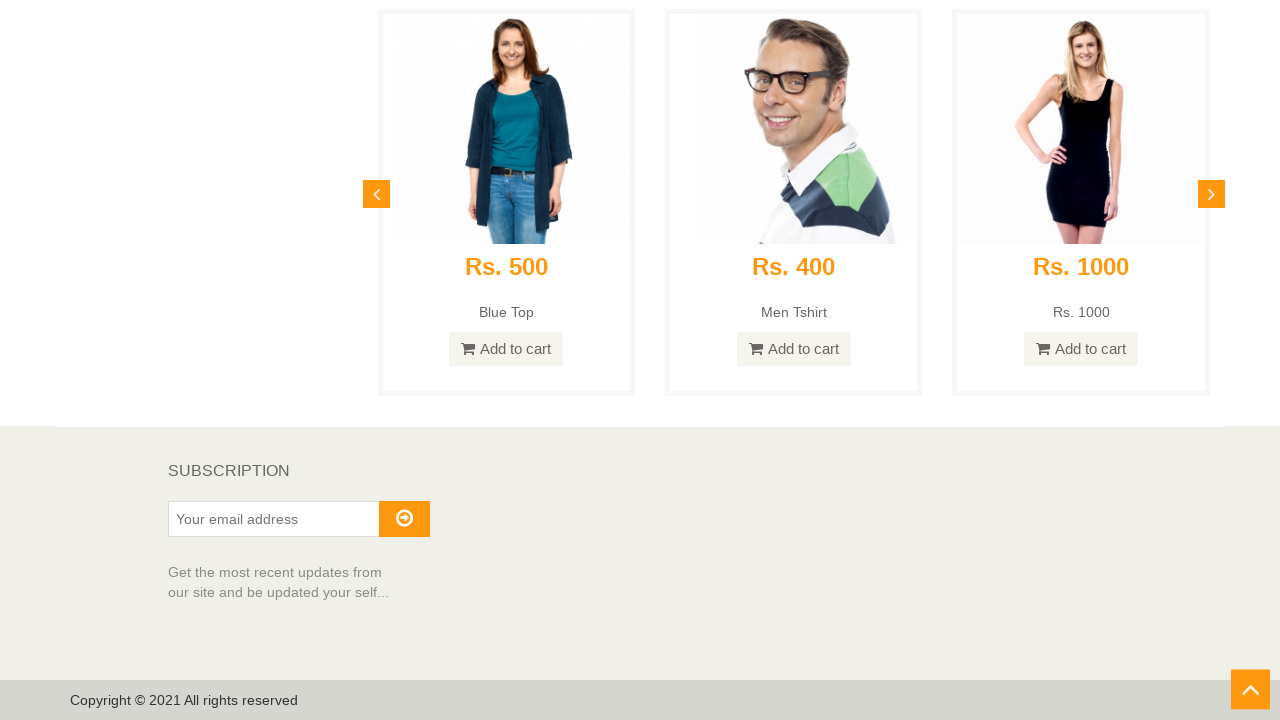